Tests keyboard input events by pressing the "S" key and then performing Ctrl+A and Ctrl+C keyboard shortcuts on an input events demo page

Starting URL: https://www.training-support.net/selenium/input-events

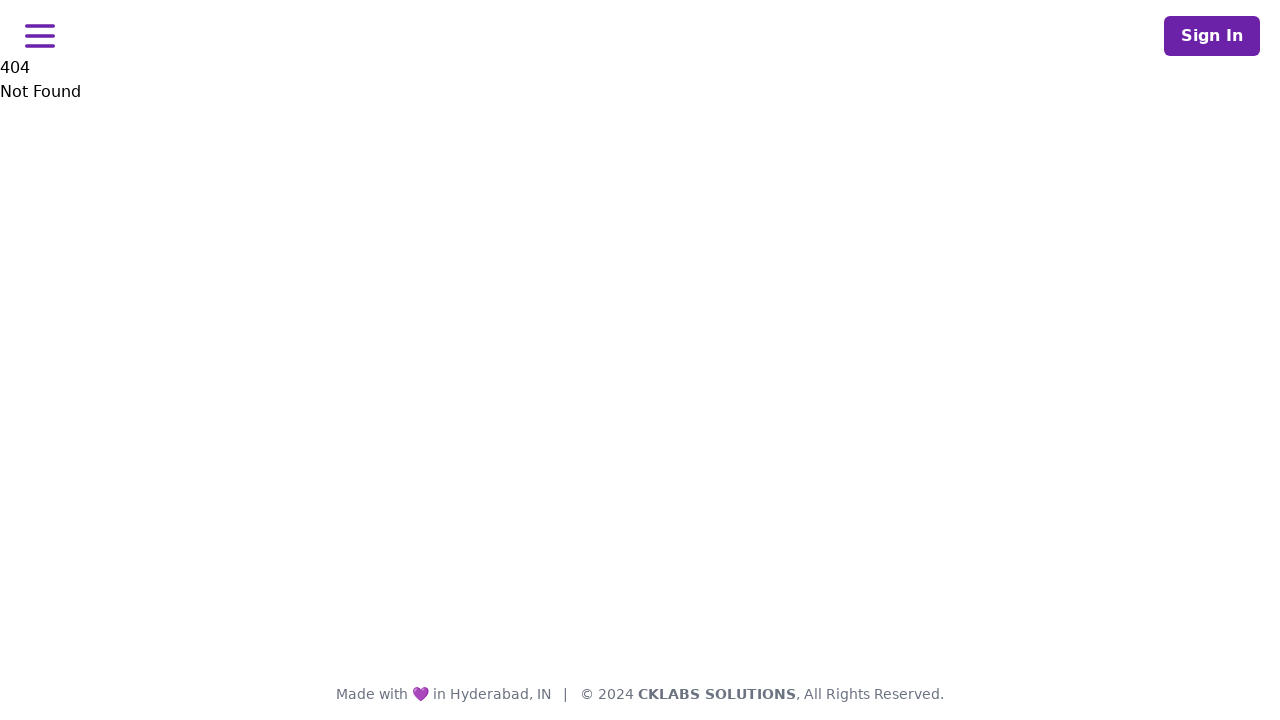

Pressed the 'S' key
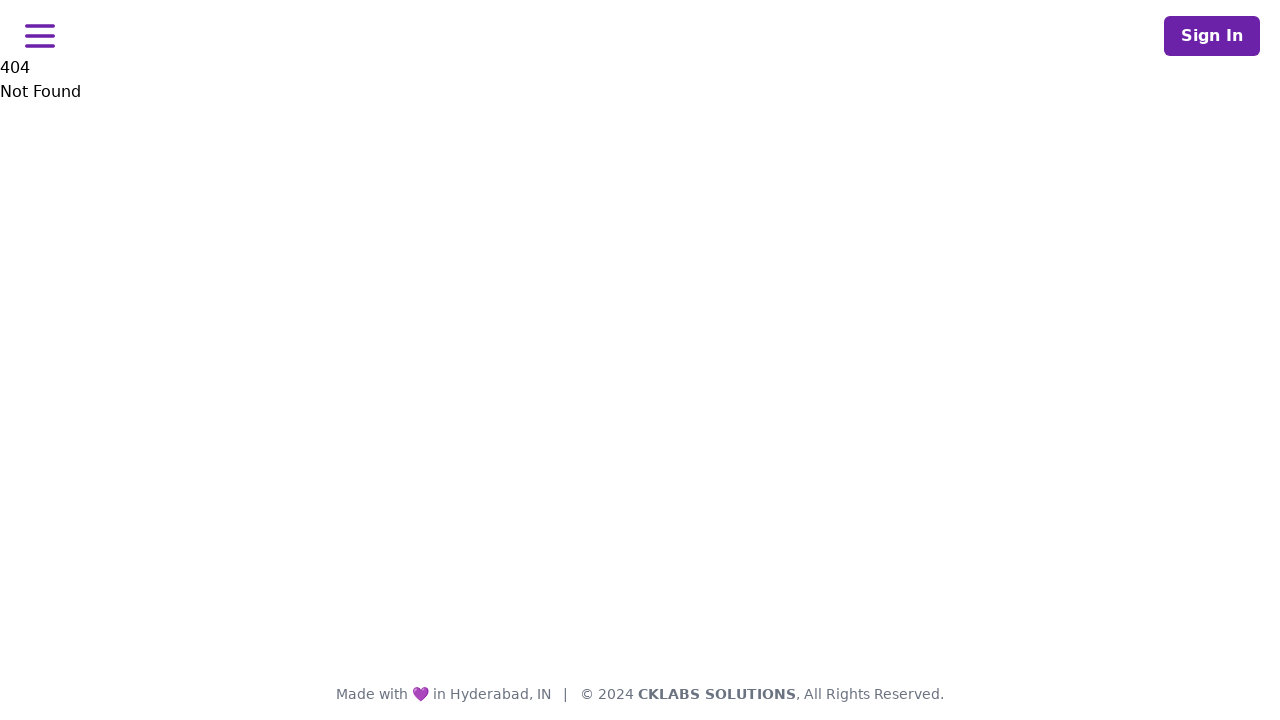

Pressed Ctrl+A to select all text
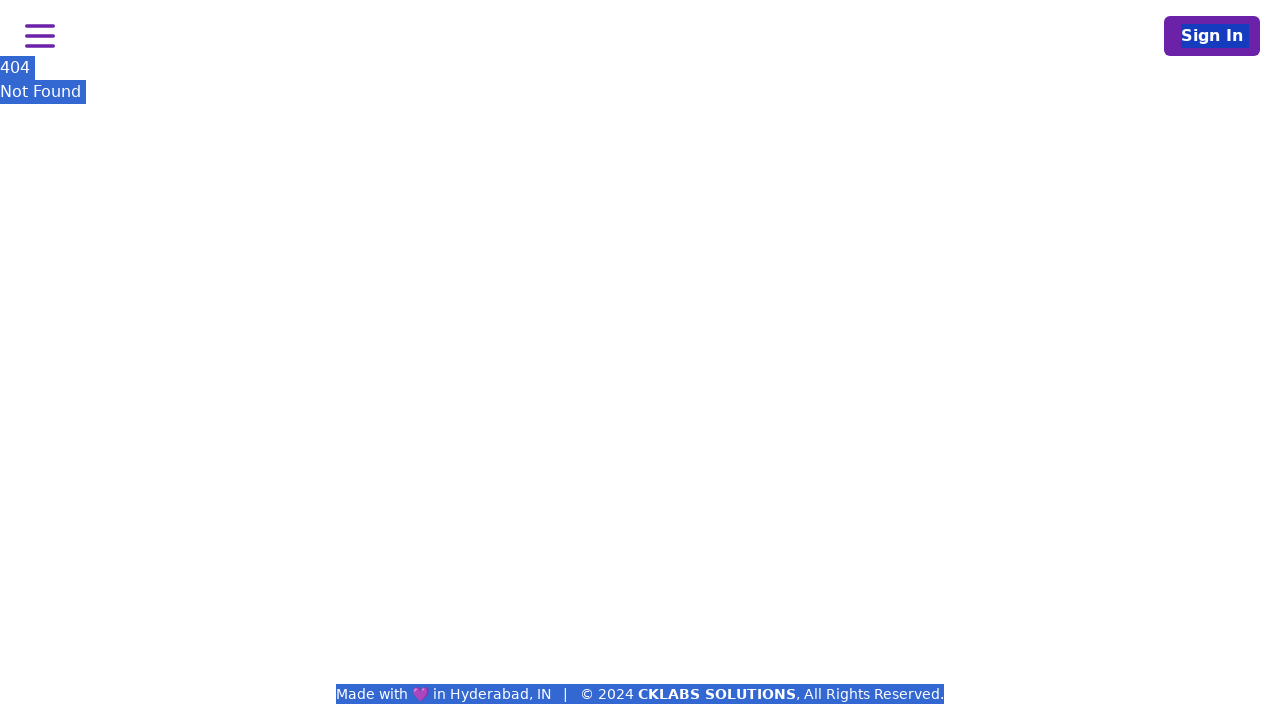

Pressed Ctrl+C to copy selected text
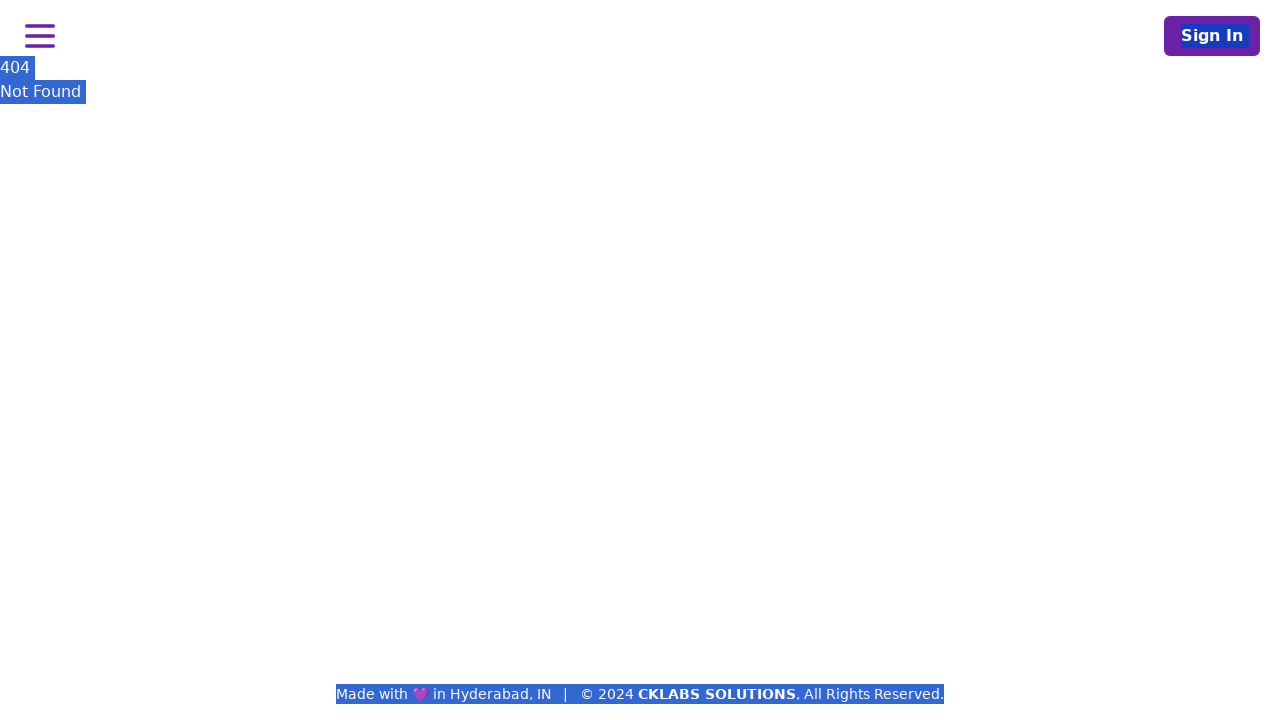

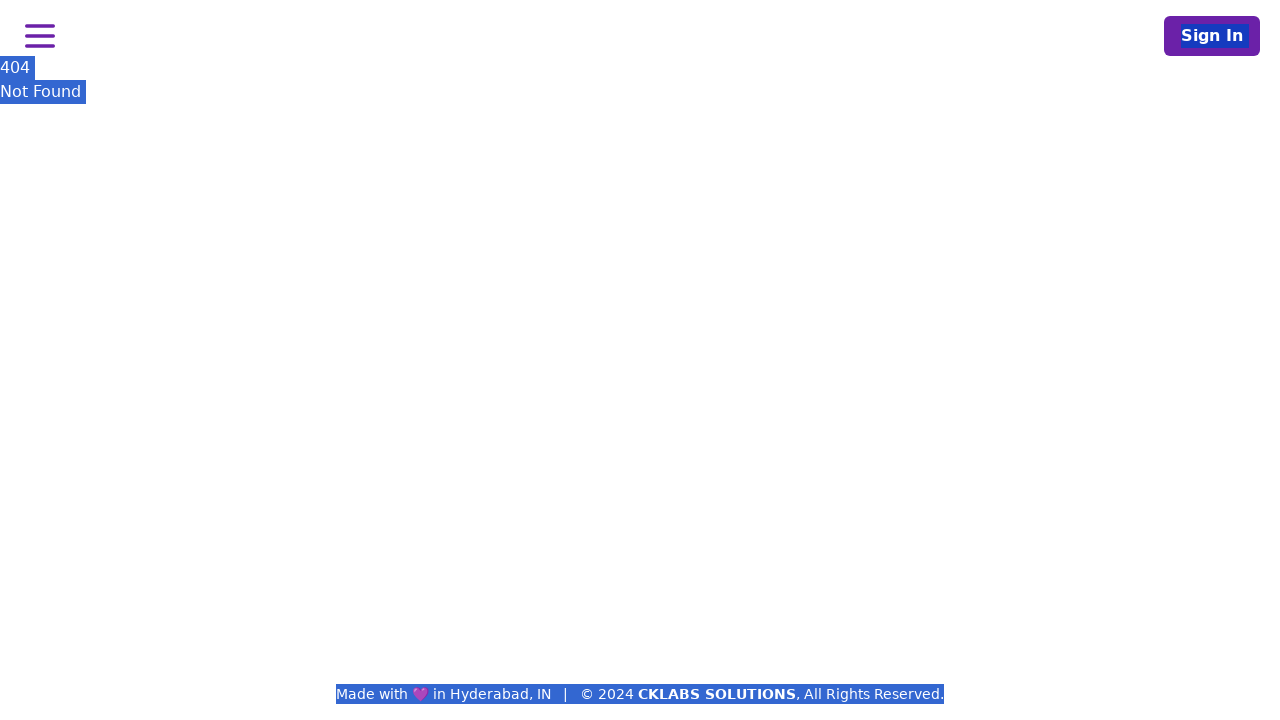